Tests FAQ section by verifying the answer for rental time calculation question

Starting URL: https://qa-scooter.praktikum-services.ru/

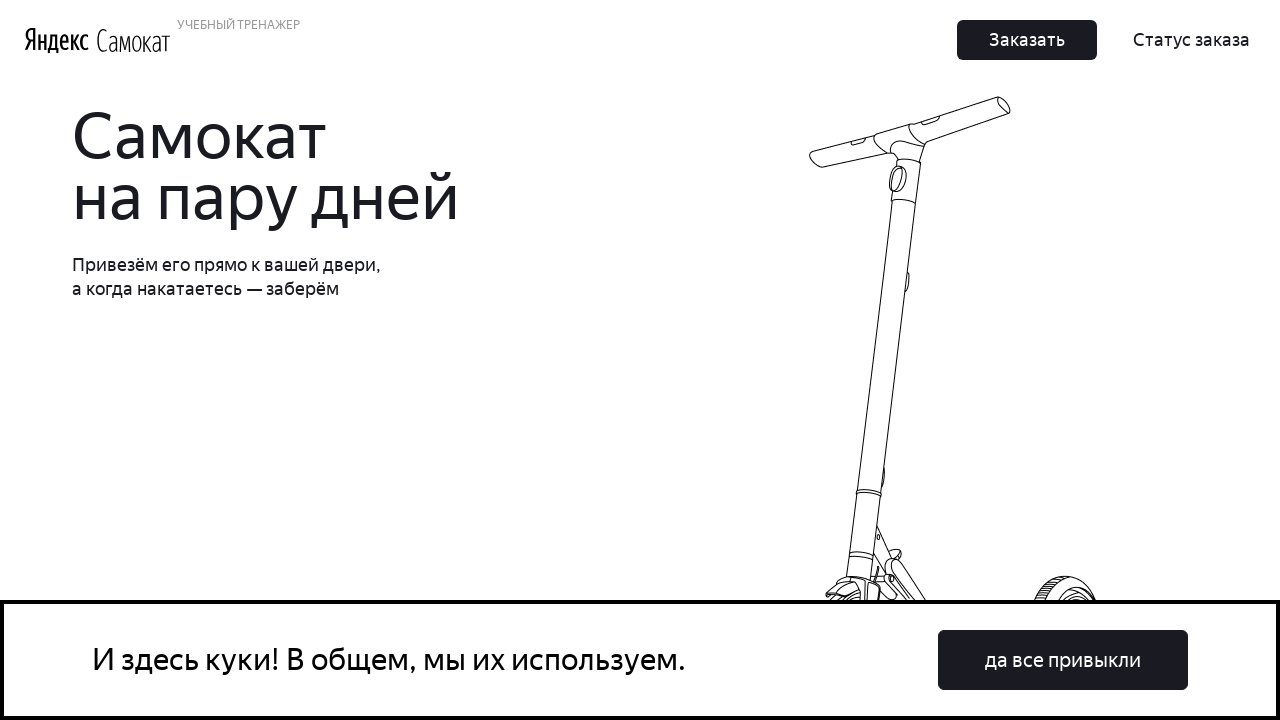

Scrolled to FAQ question about rental time calculation
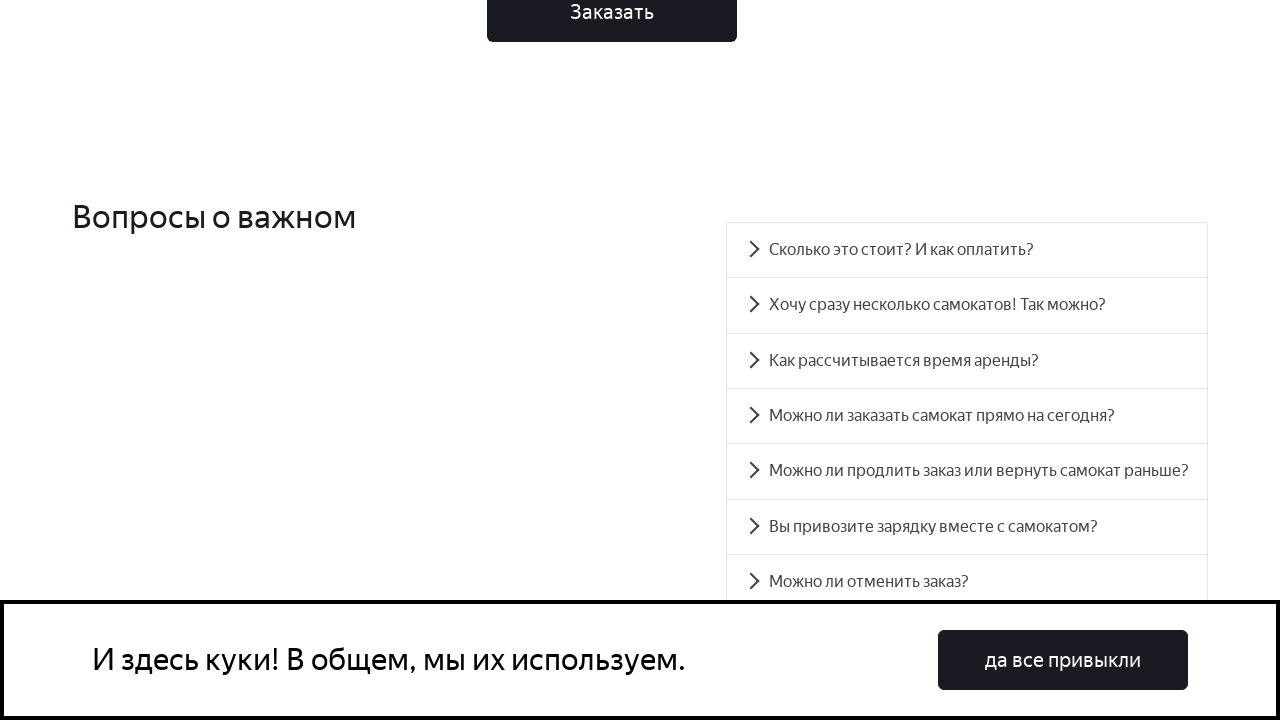

Clicked on FAQ question about rental time calculation at (967, 361) on text=Как рассчитывается время аренды?
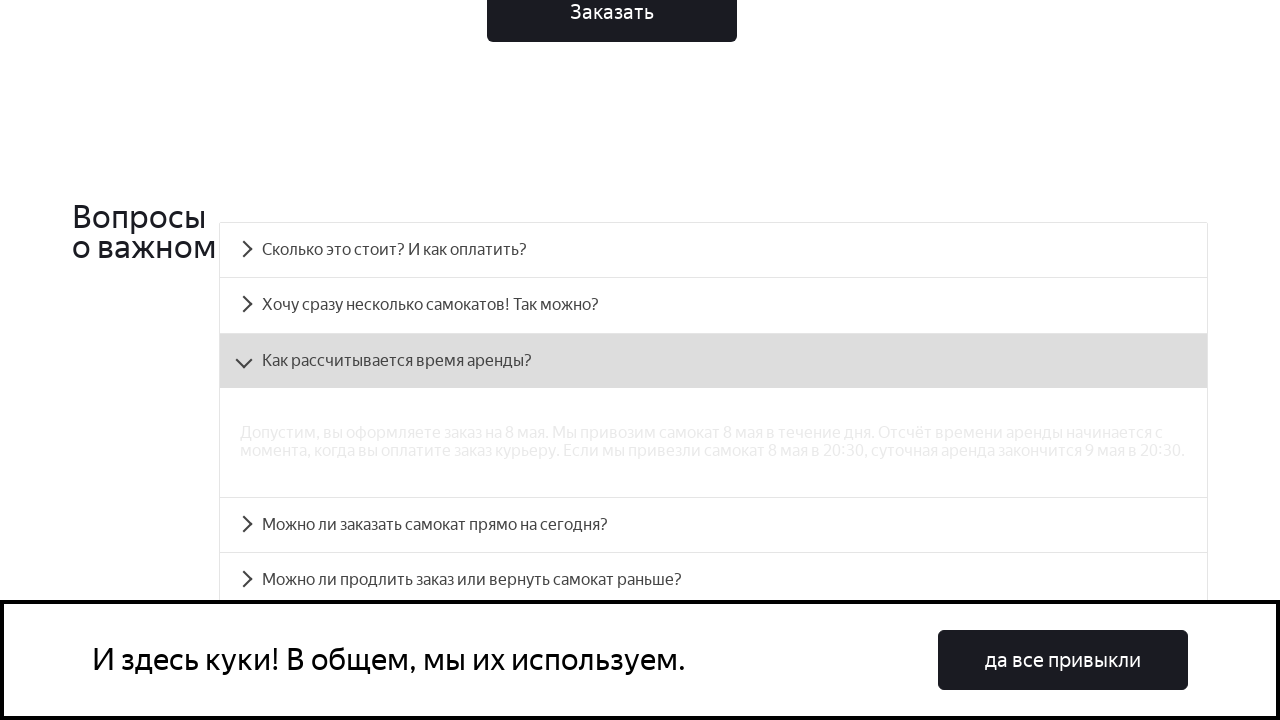

FAQ answer about rental time calculation became visible
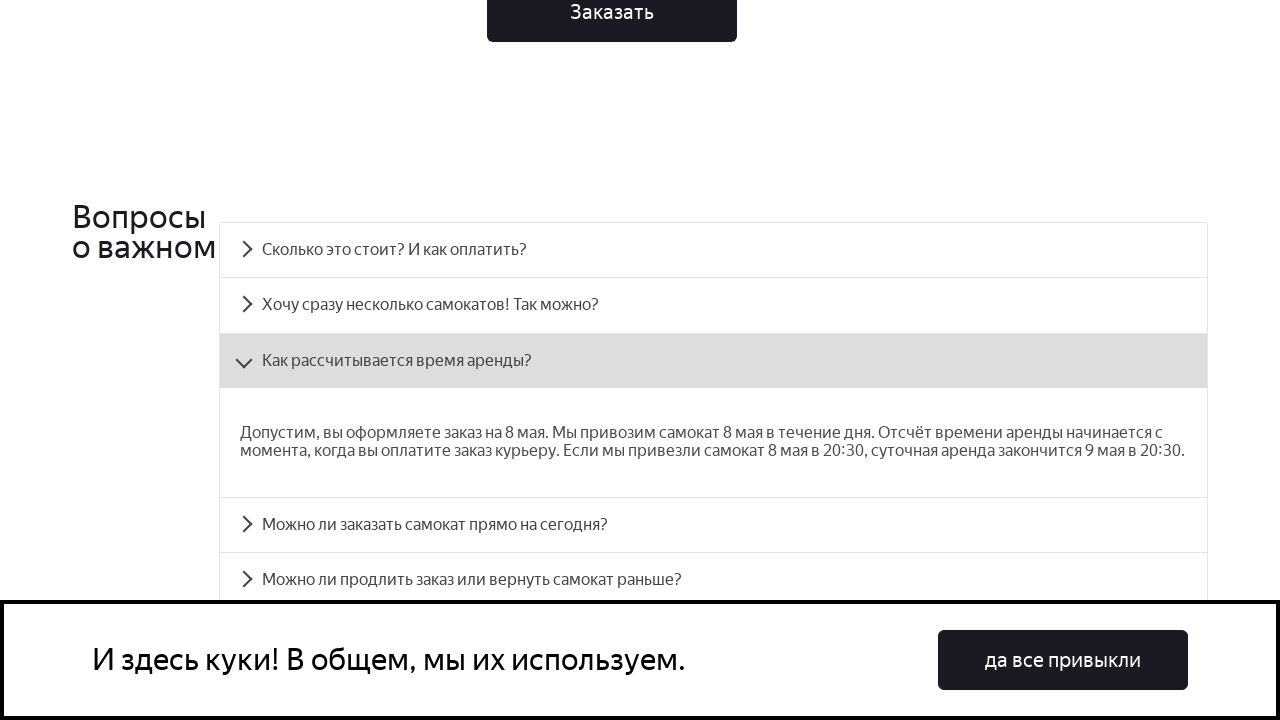

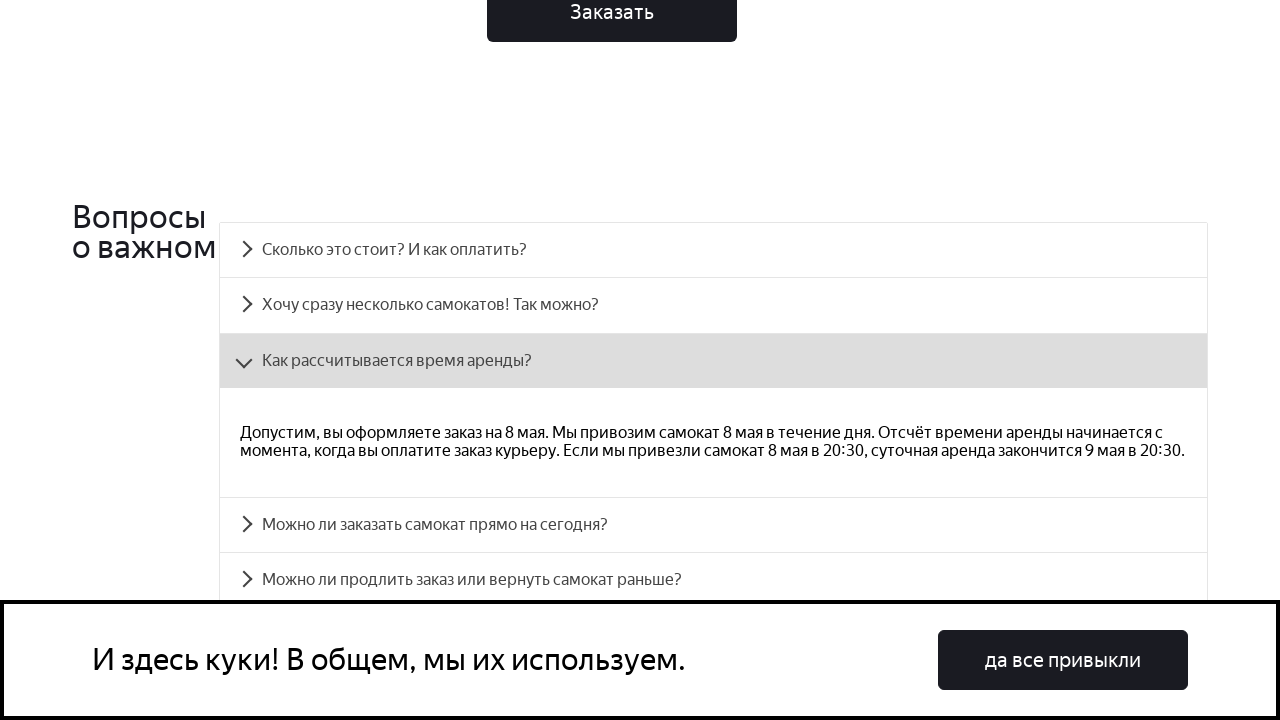